Tests an email finder form by filling in a full name and domain, then clicking the submit button to trigger the search.

Starting URL: https://clay-email-finder.netlify.app

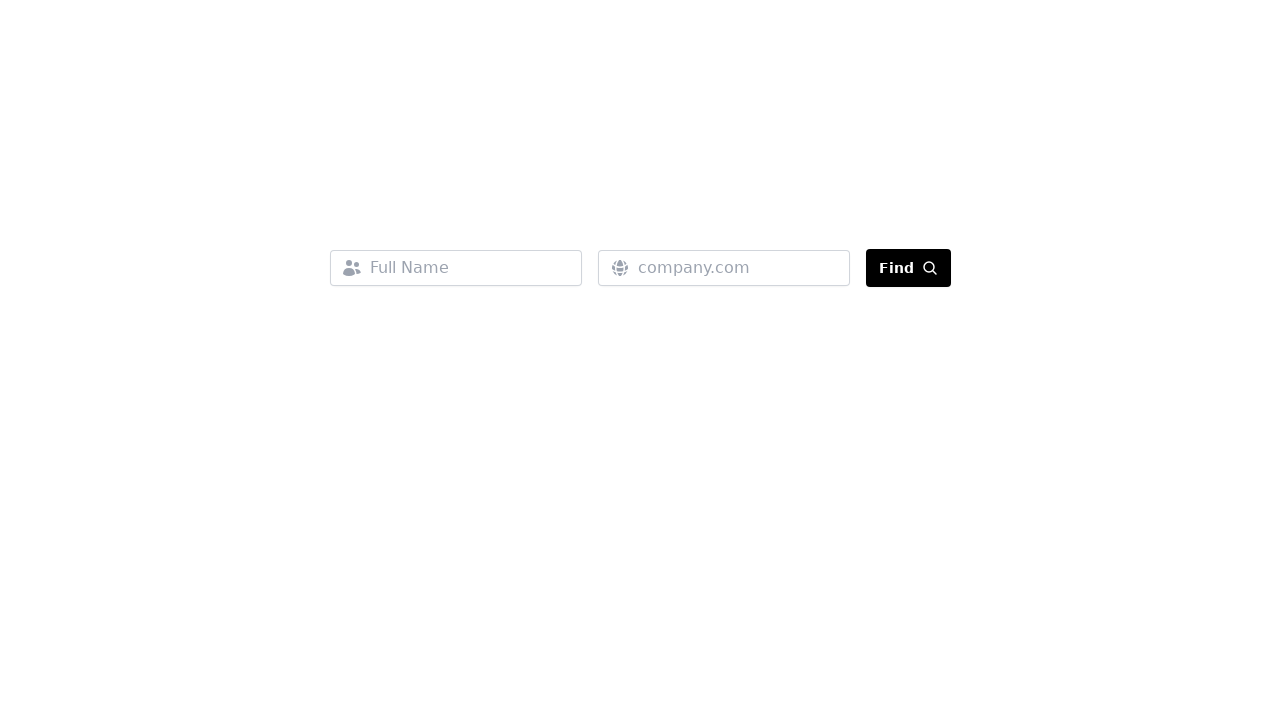

Filled full name field with 'Sarah Johnson' on input[name="fullName"]
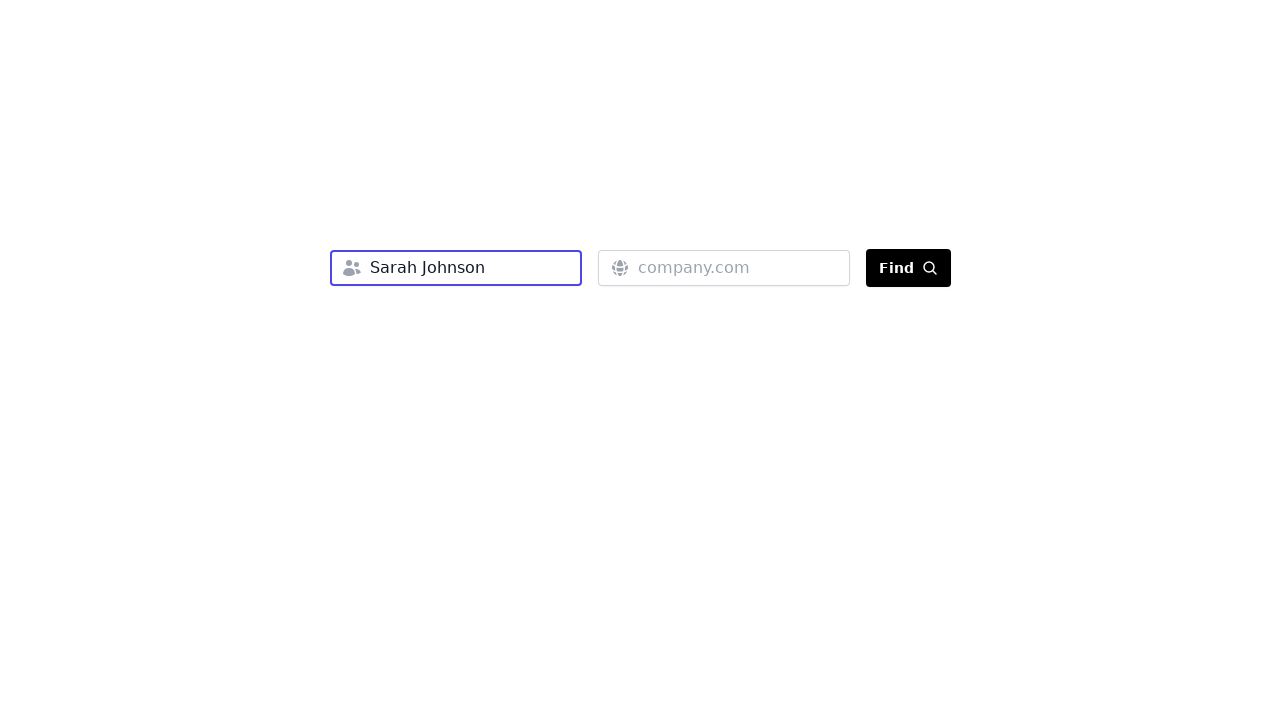

Filled domain field with 'microsoft.com' on input[name="domain"]
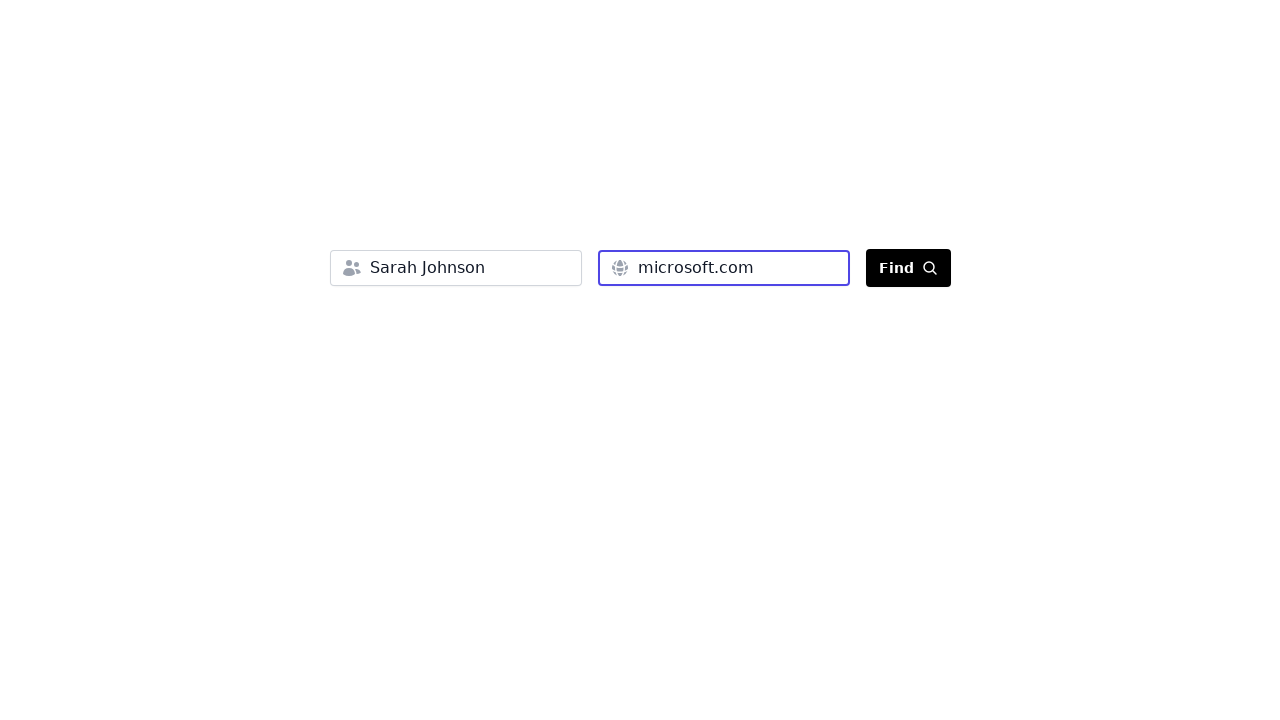

Submit button became visible
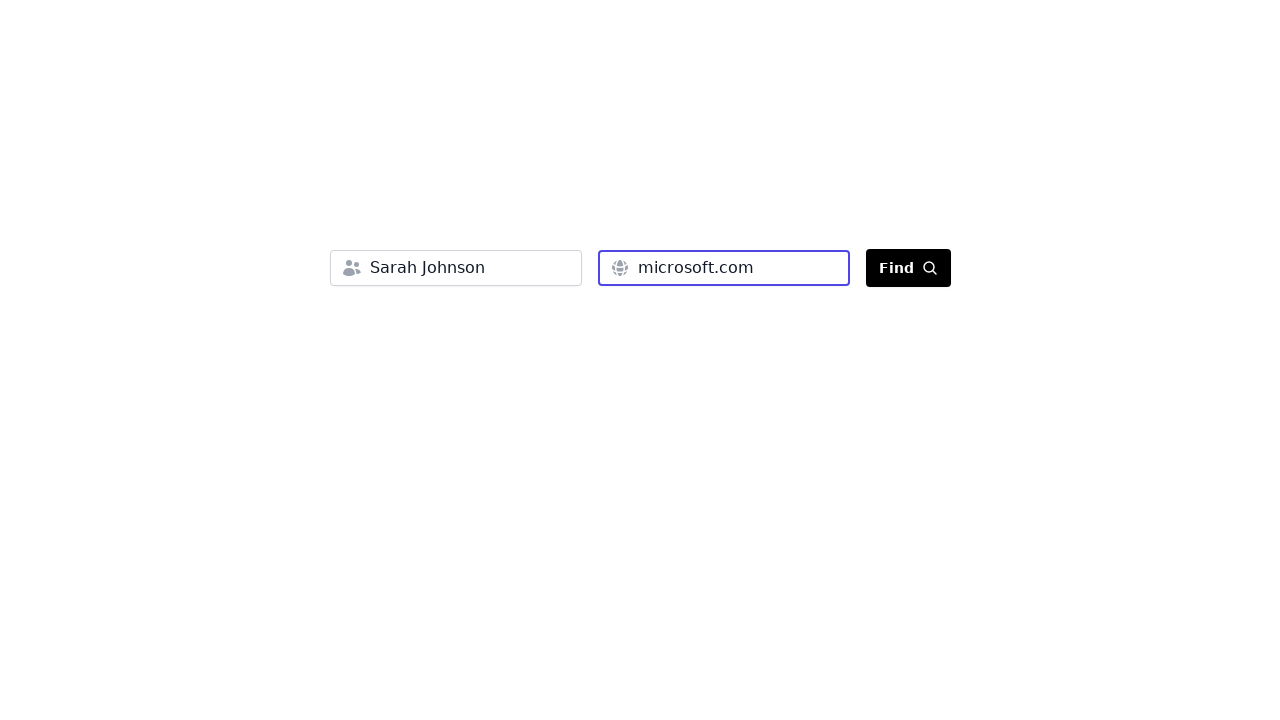

Clicked submit button to trigger email search at (908, 268) on button
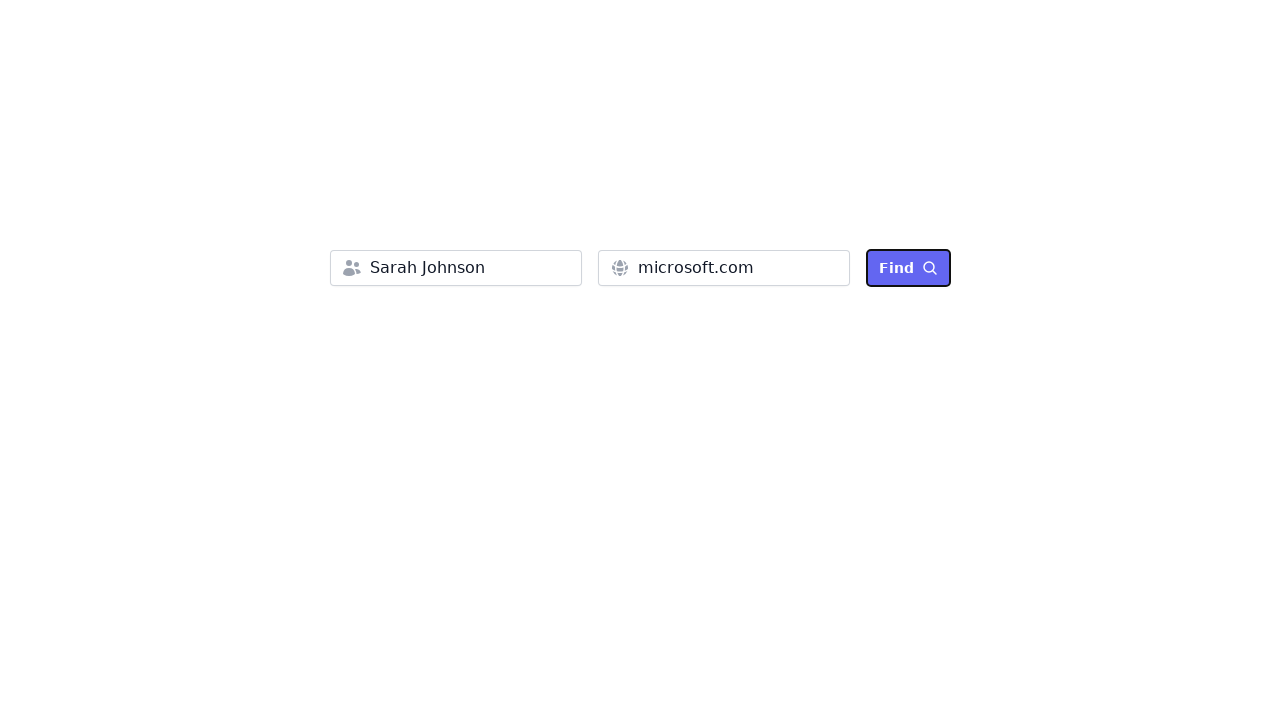

Waited 3 seconds for form submission to process
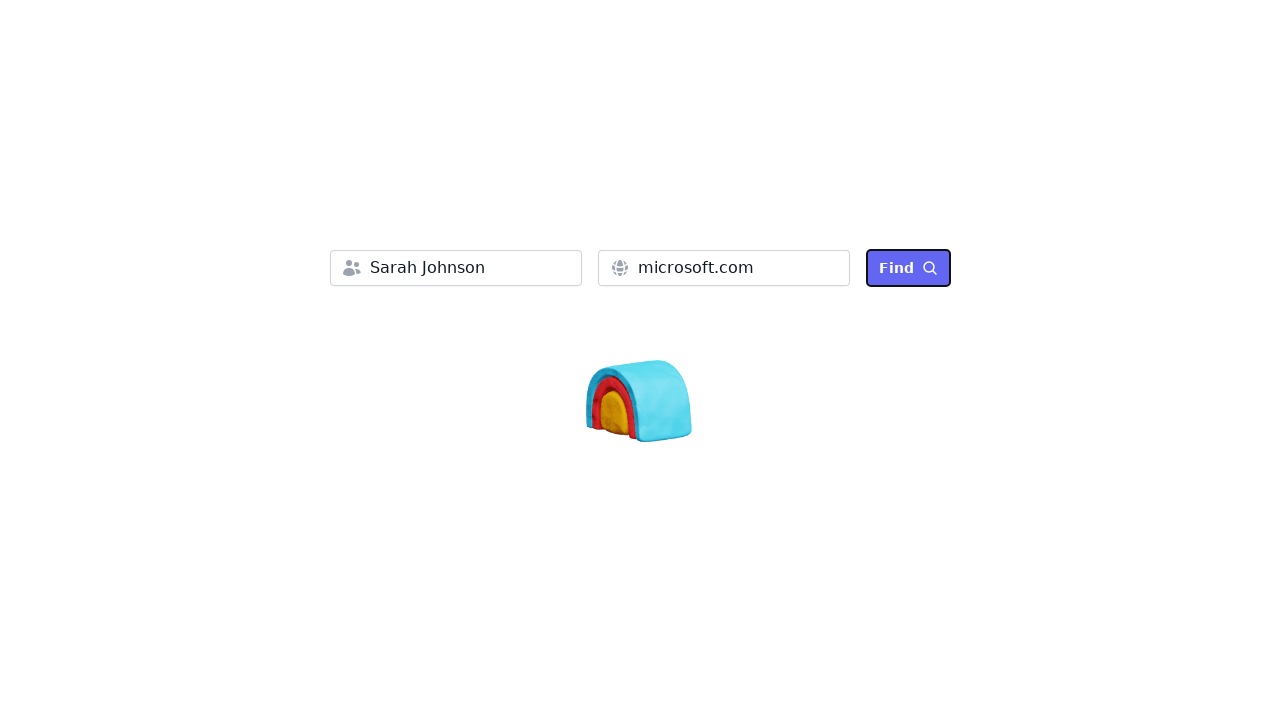

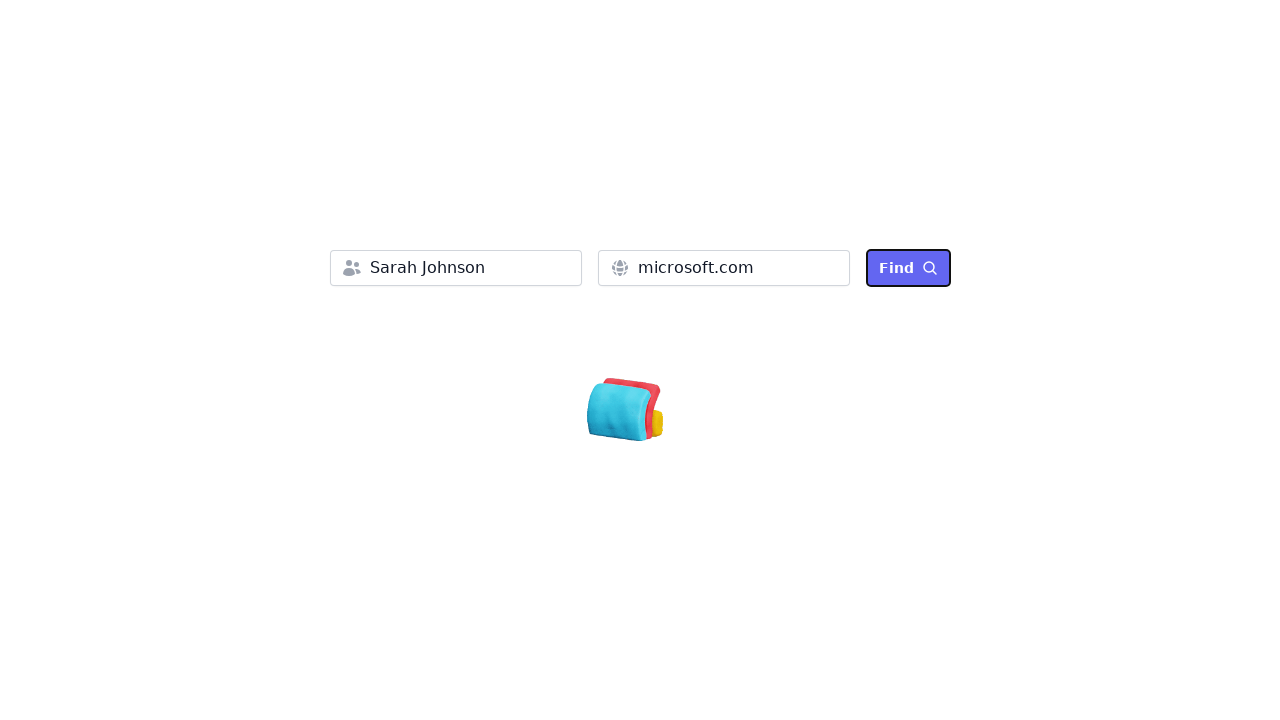